Navigates to the Visual Studio Marketplace page for ResW File Code Generator extension and clicks the Download button to initiate a download.

Starting URL: https://marketplace.visualstudio.com/items?itemName=ChristianResmaHelle.ResWFileCodeGenerator

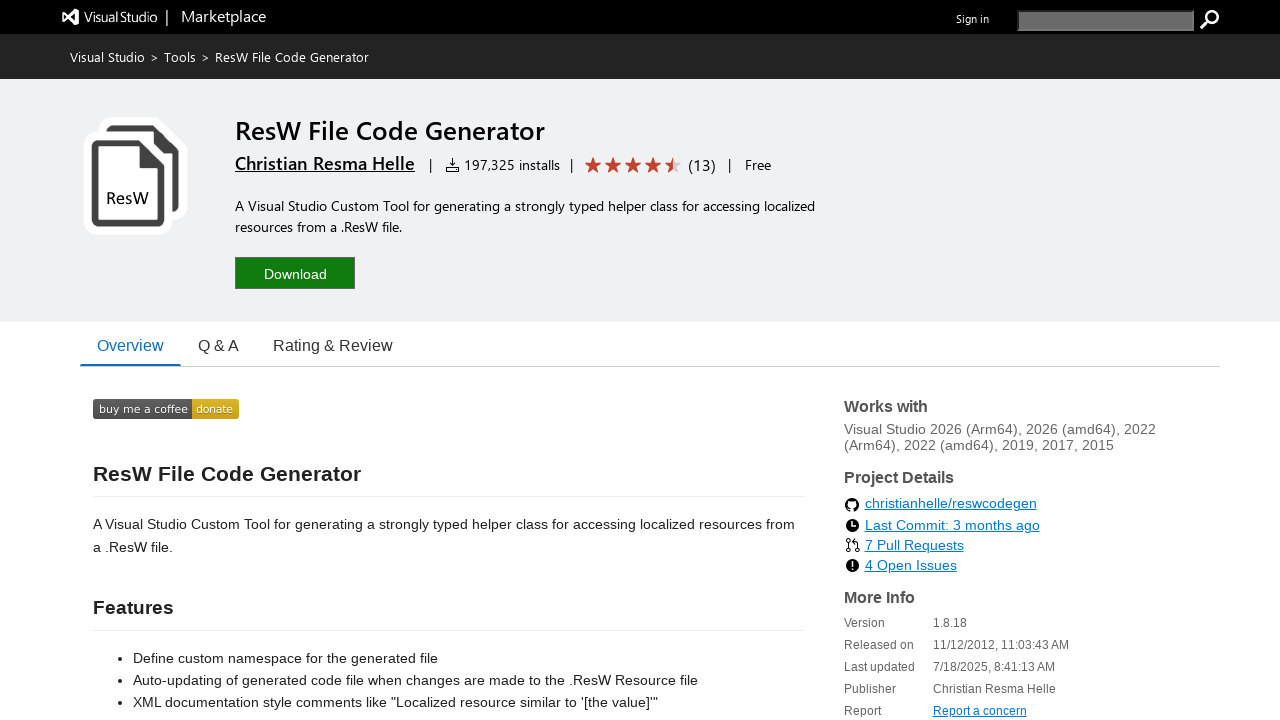

Waited for page to reach domcontentloaded state
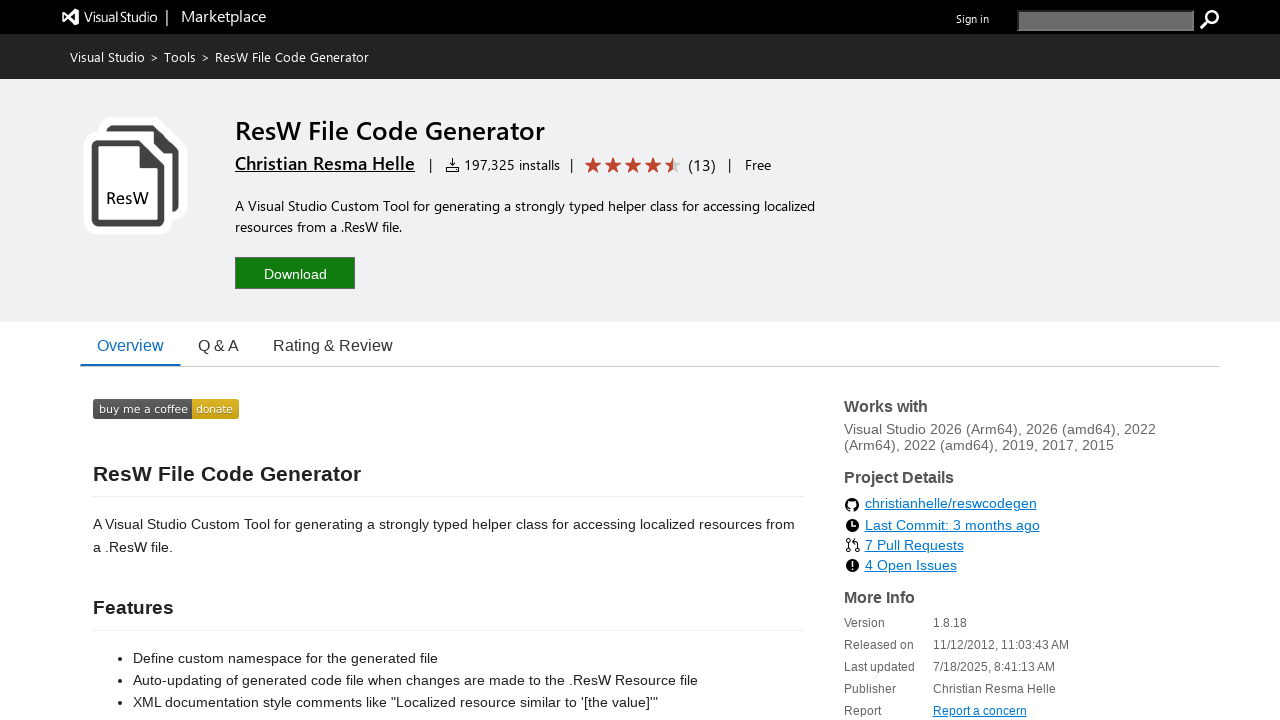

Clicked the Download button to initiate extension download at (295, 273) on internal:role=button[name="Download"i]
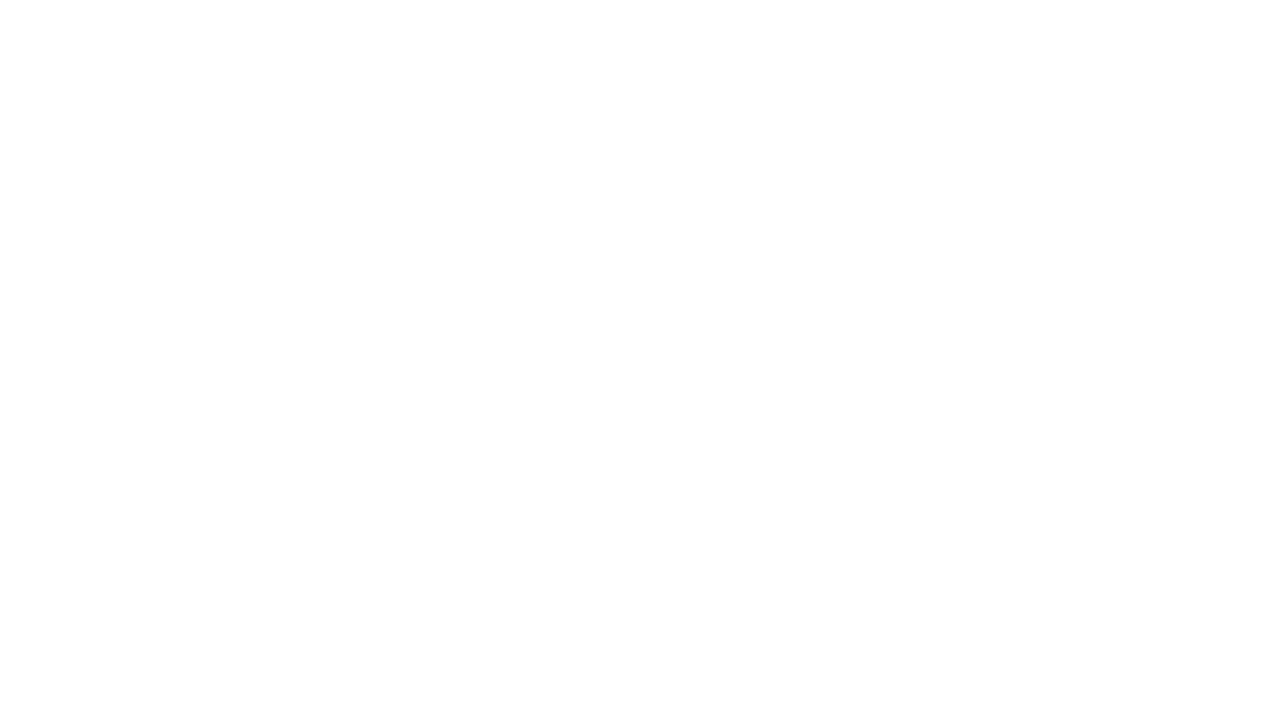

Waited 2 seconds for download to initiate
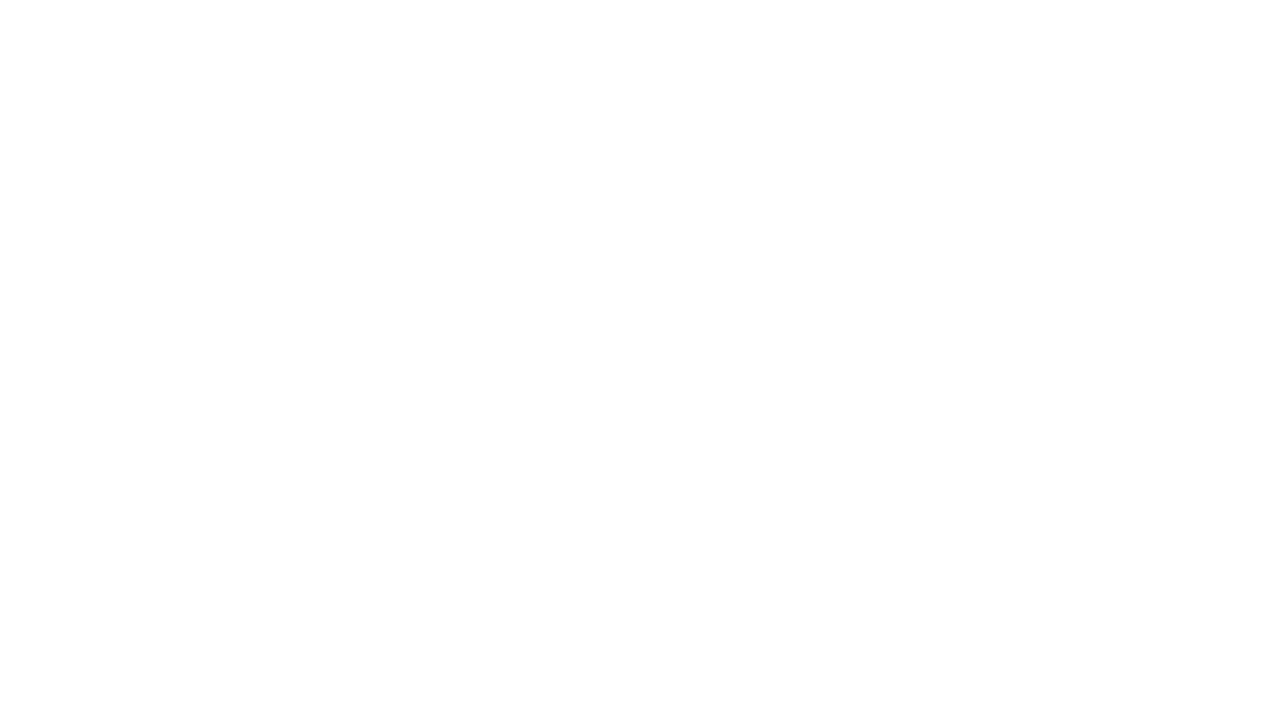

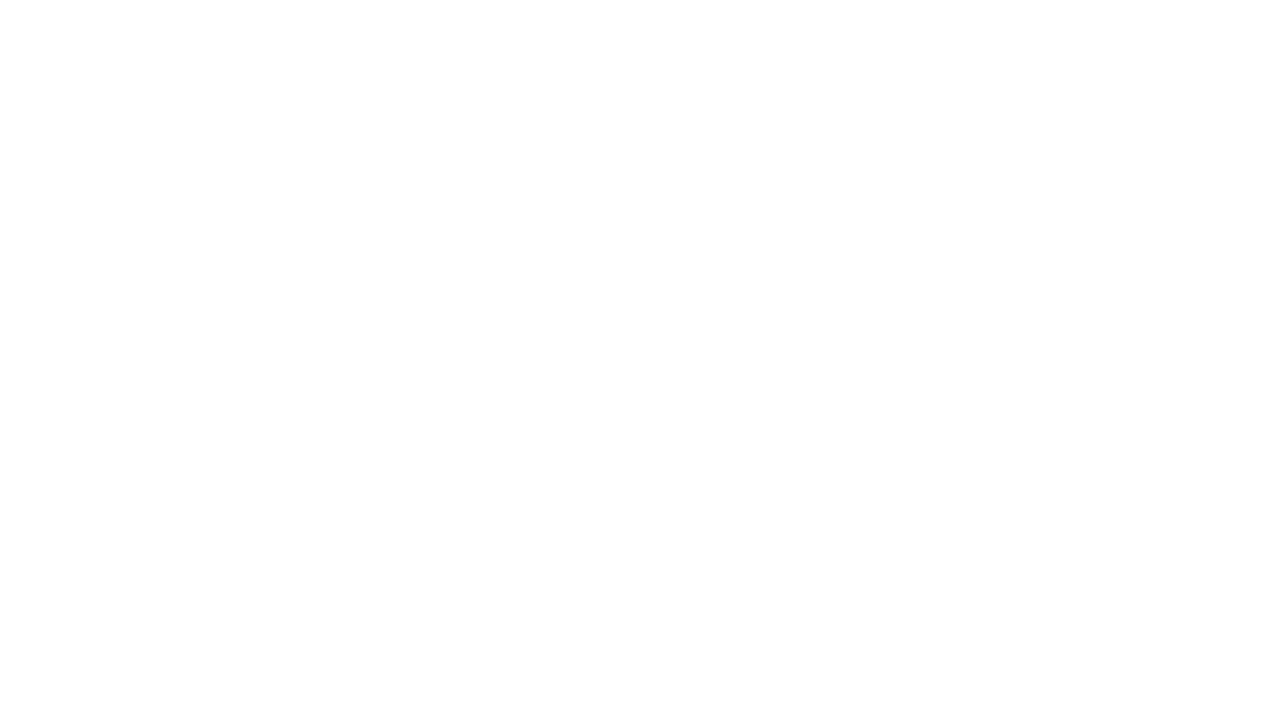